Tests prompt alert functionality by triggering a prompt alert, entering text, and accepting it

Starting URL: https://demo.automationtesting.in/Alerts.html

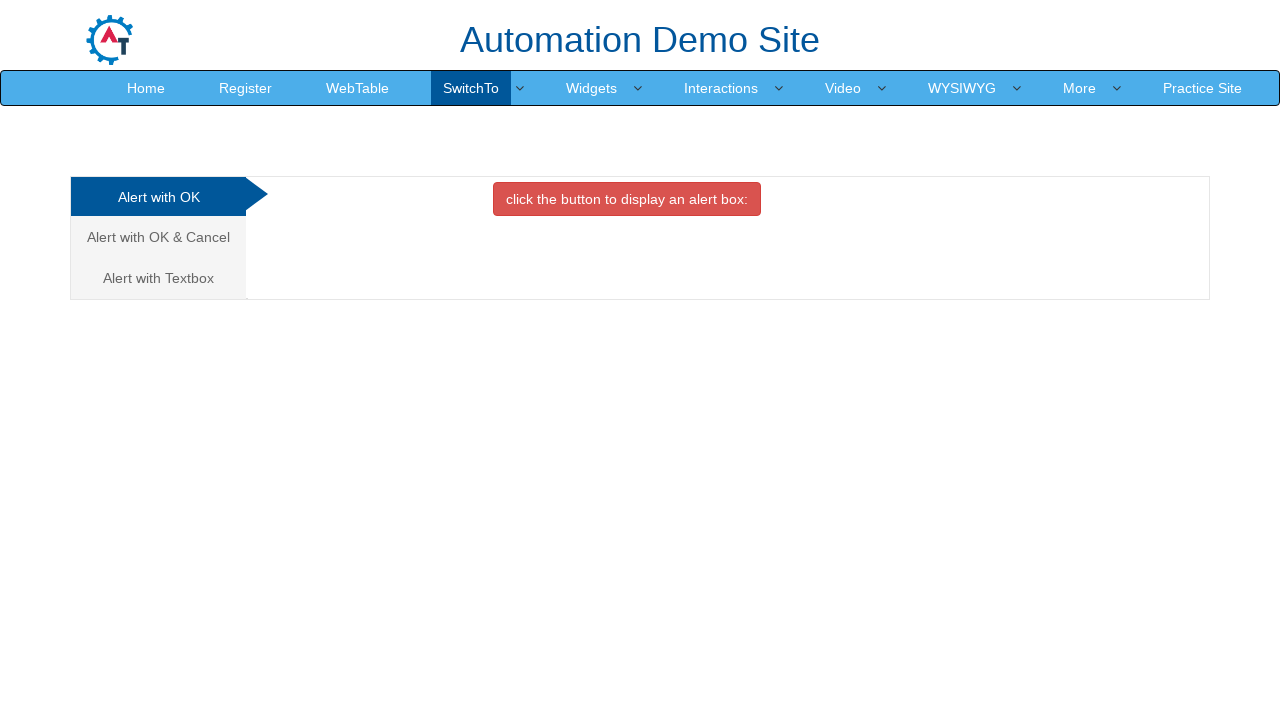

Clicked on the third tab to navigate to prompt alert section at (158, 278) on (//a[@class='analystic'])[3]
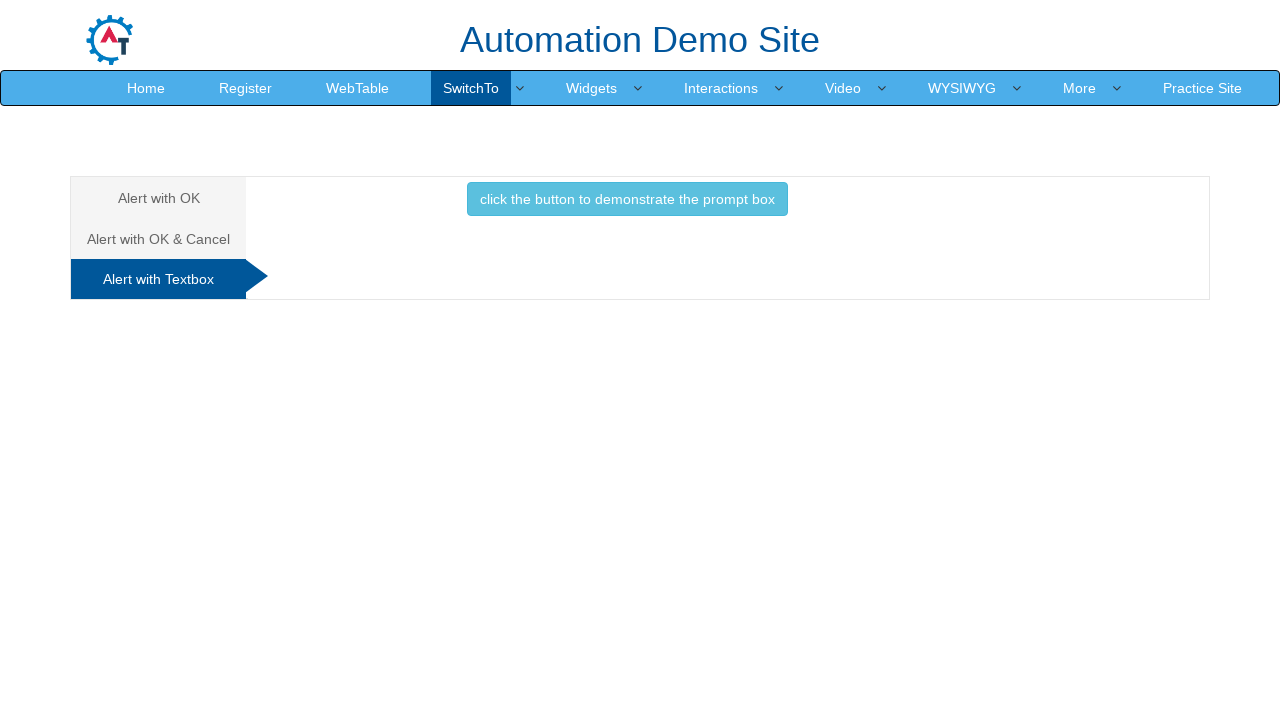

Clicked the button to trigger prompt alert at (627, 199) on xpath=//button[@class='btn btn-info']
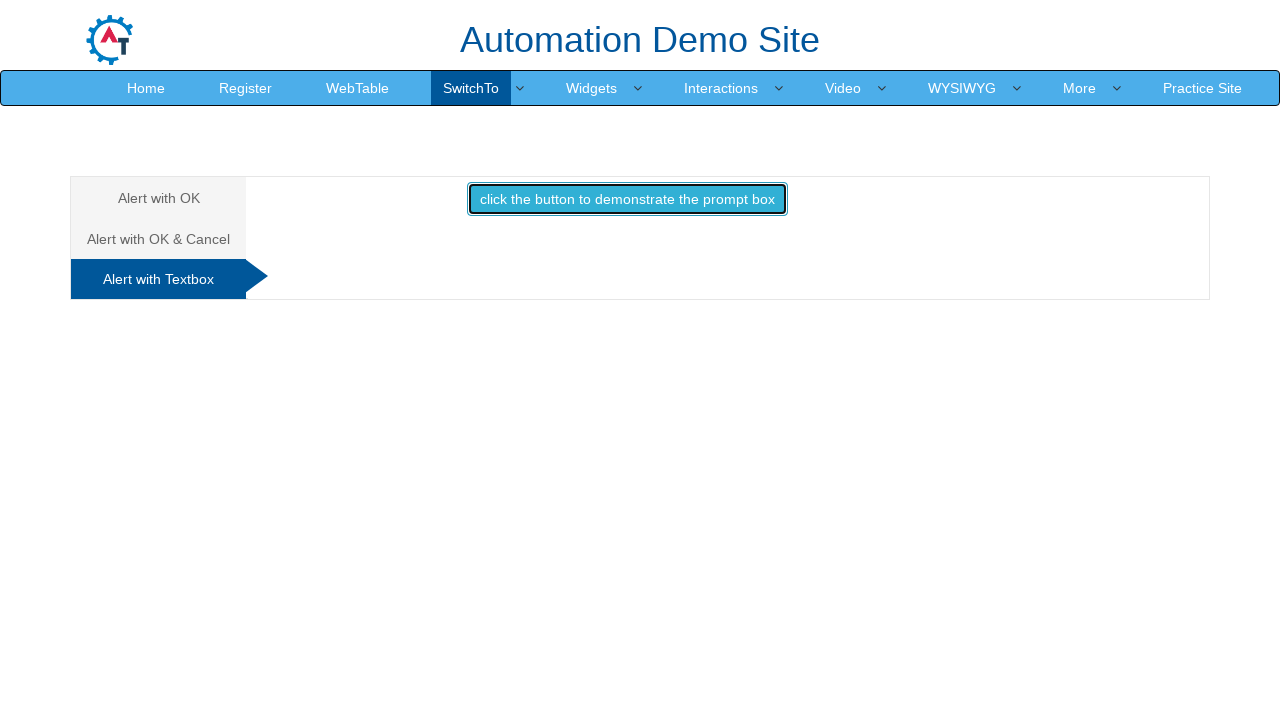

Accepted prompt alert with text 'GP MANOHAR'
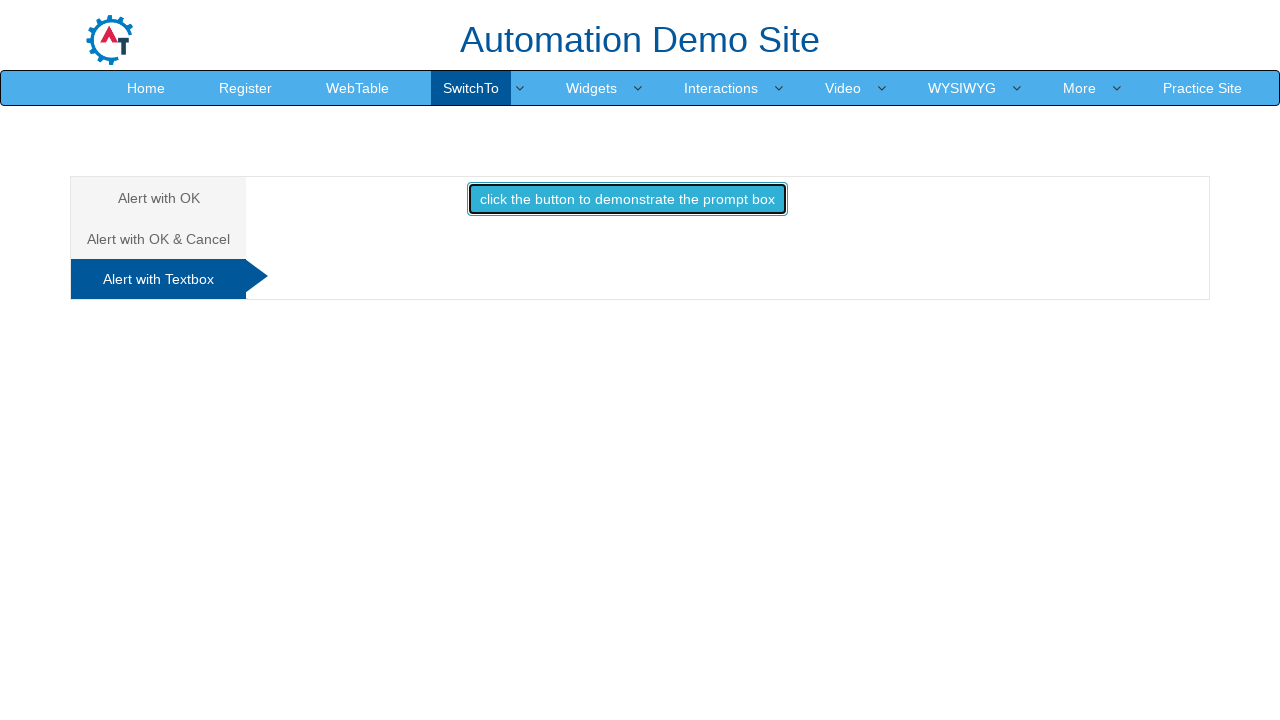

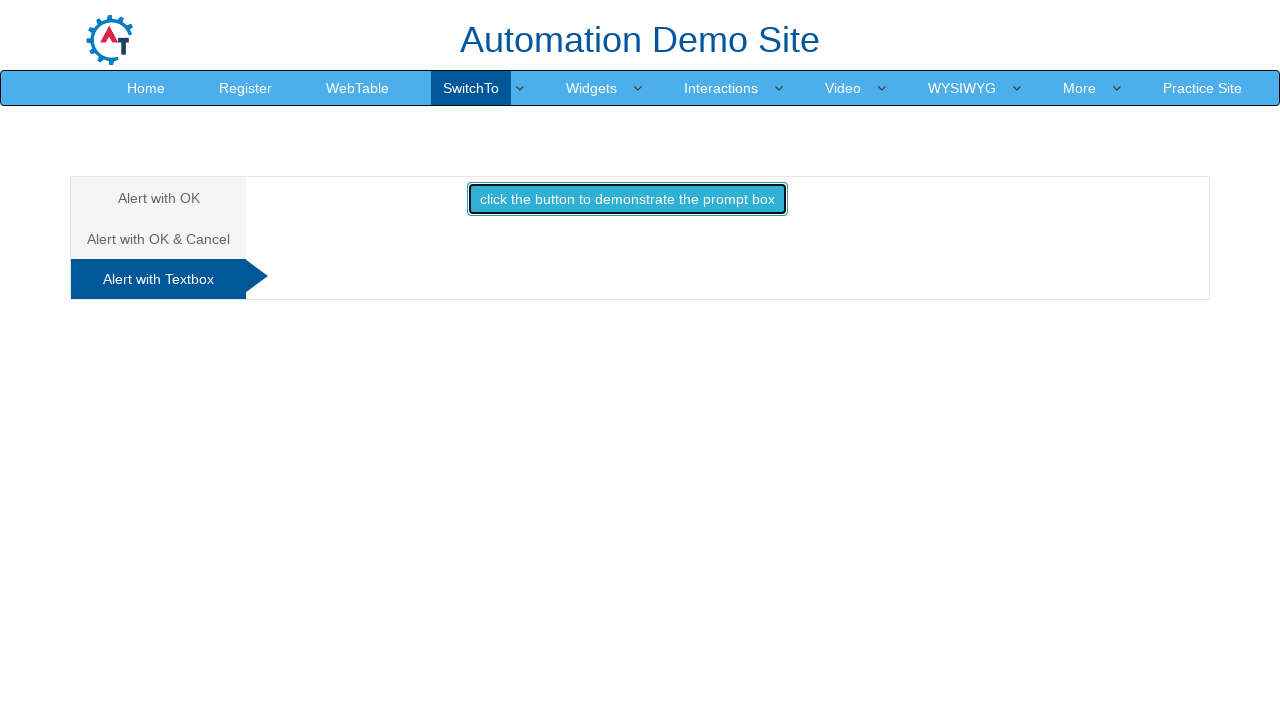